Navigates to Rahul Shetty Academy homepage and verifies the page loads by checking the title is accessible

Starting URL: https://www.rahulshettyacademy.com/#/index

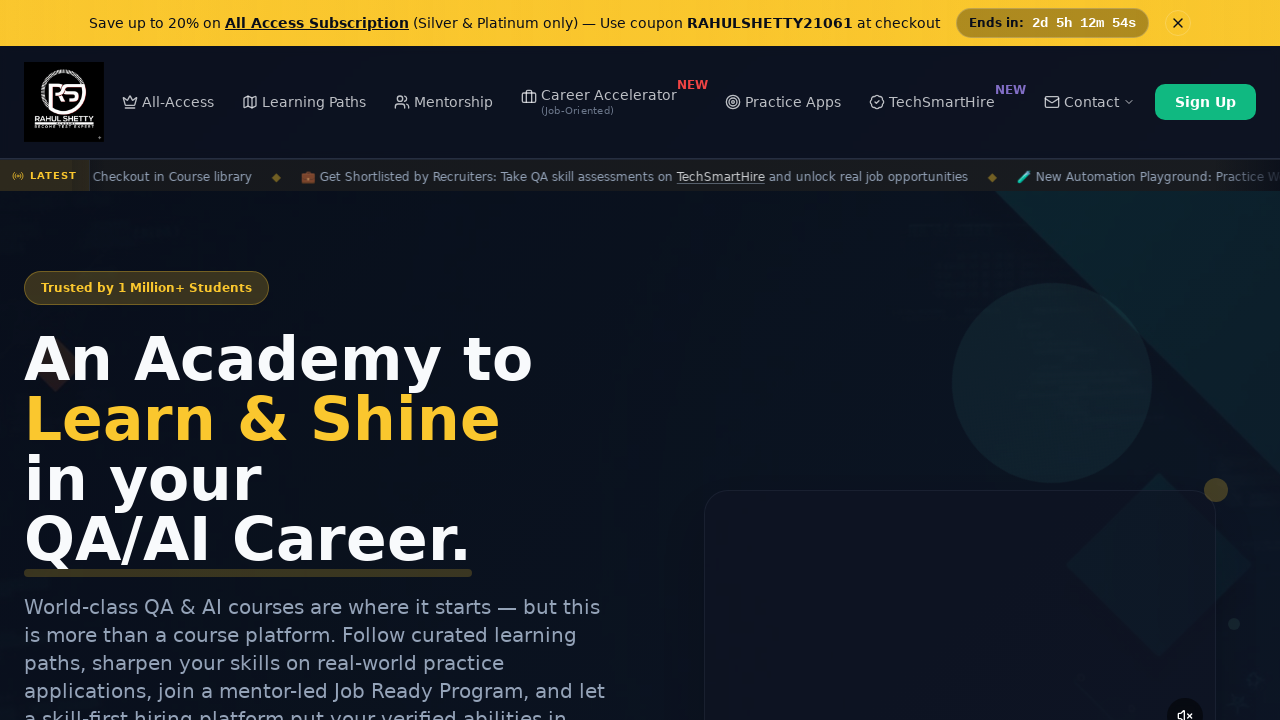

Page loaded with domcontentloaded state
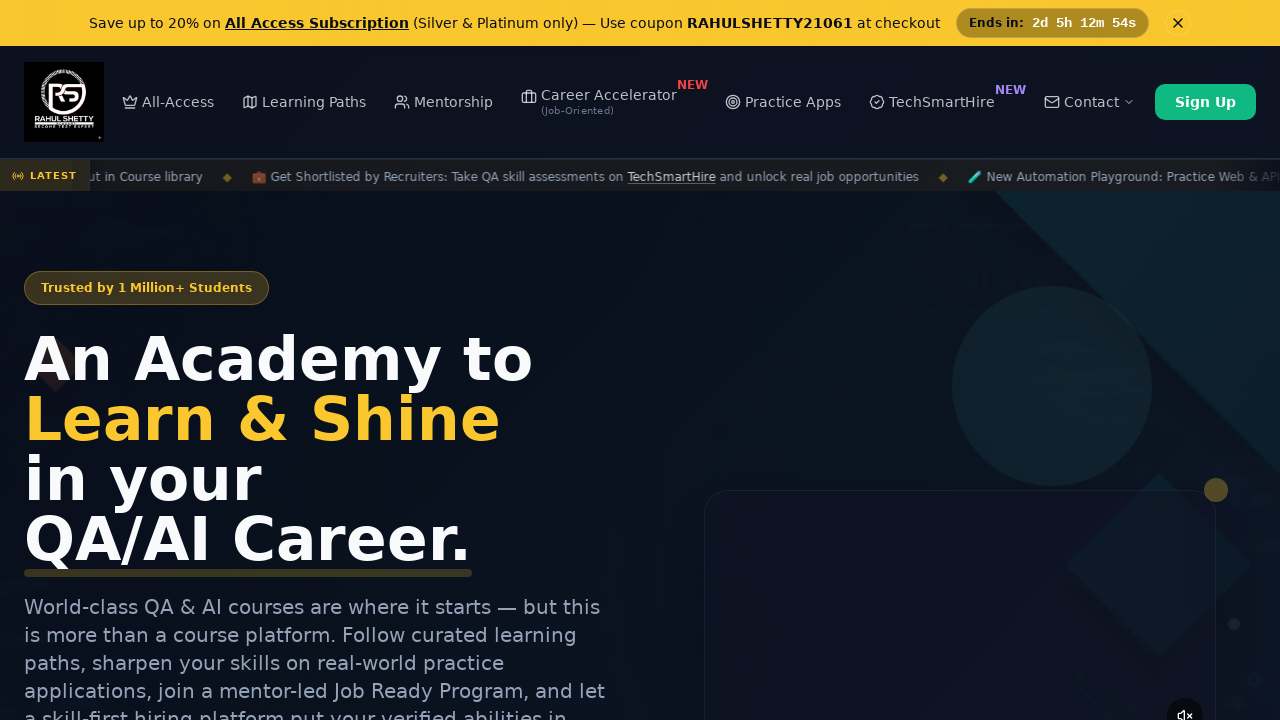

Retrieved page title: 'Rahul Shetty Academy | QA Automation, Playwright, AI Testing & Online Training'
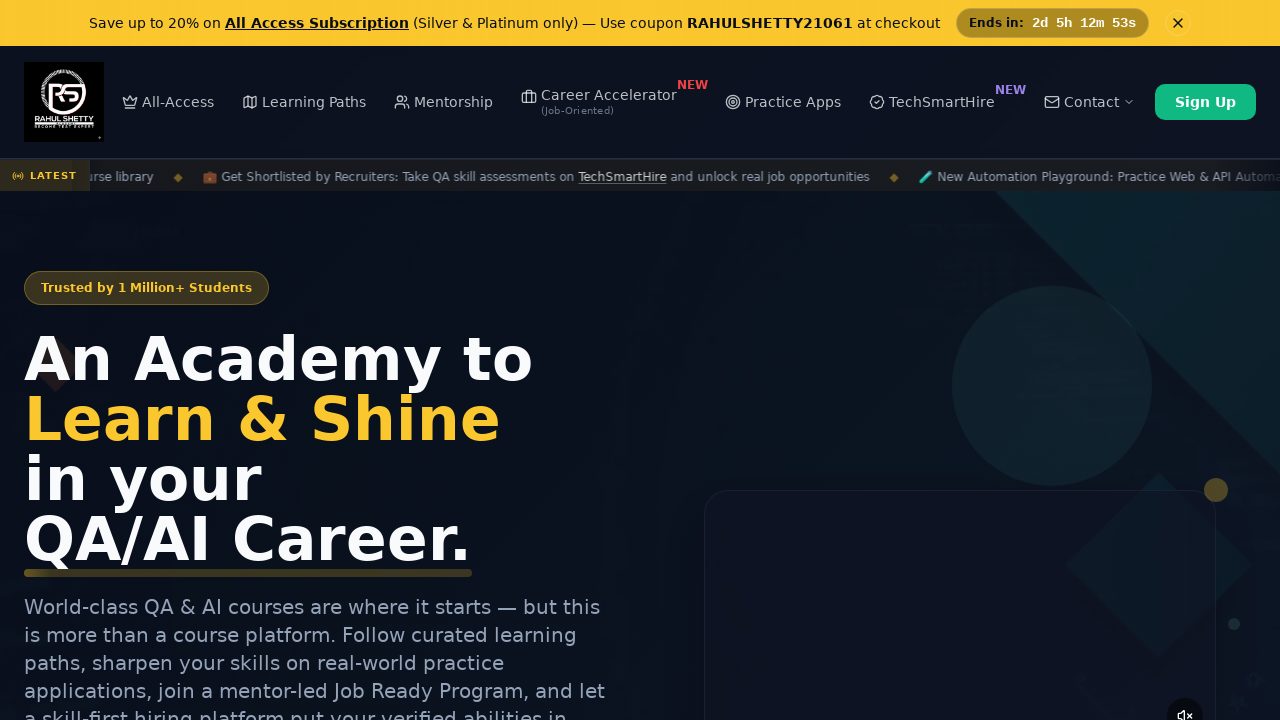

Retrieved current URL: 'https://rahulshettyacademy.com/#/index'
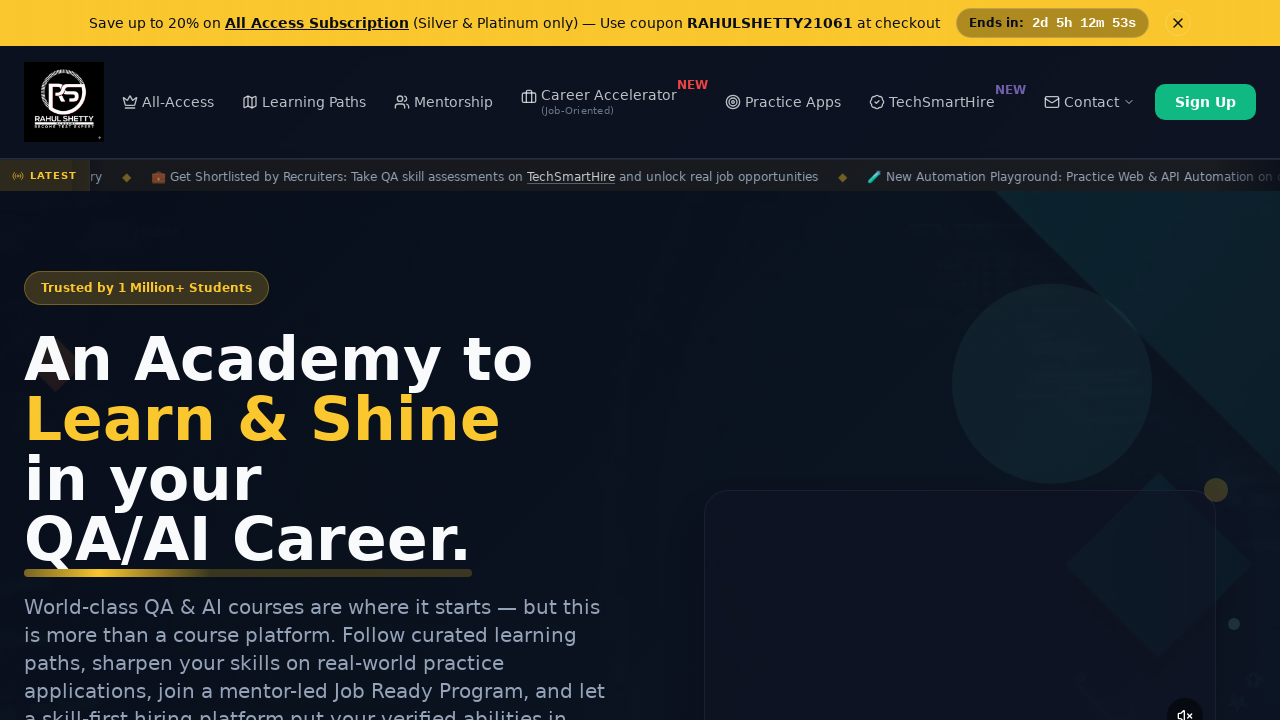

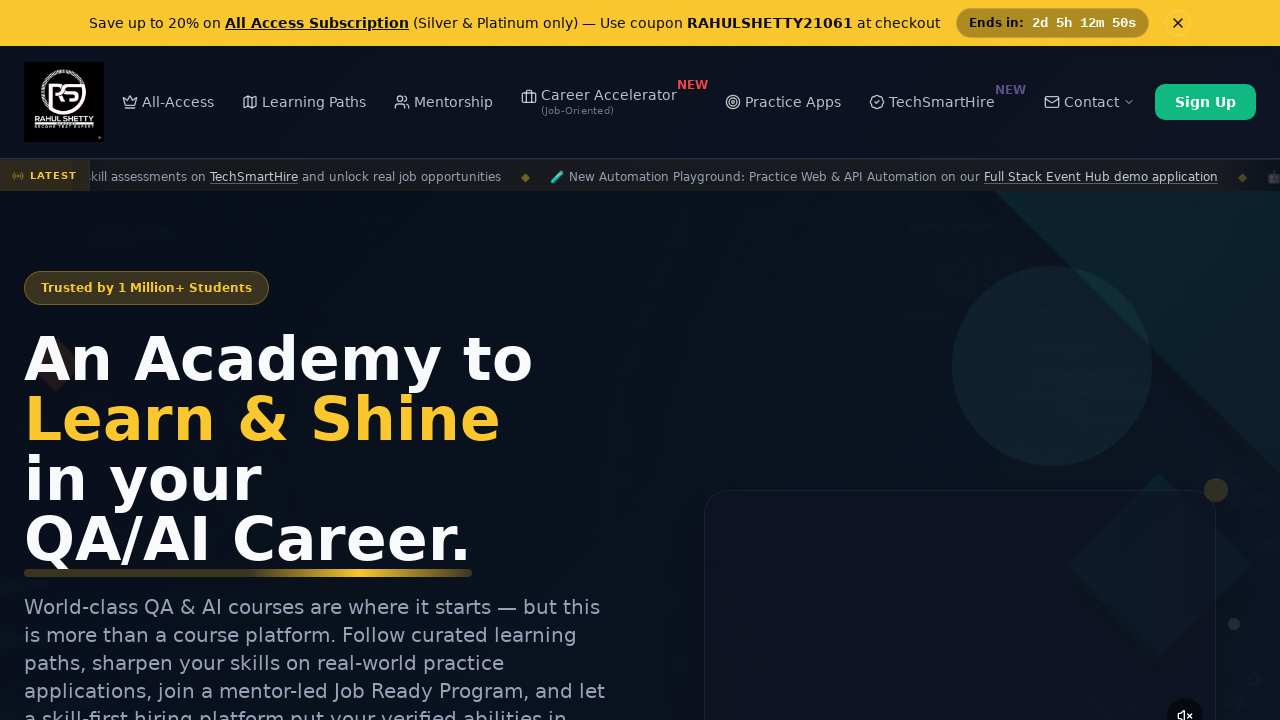